Navigates through Live menu to the Silver section

Starting URL: https://366pi.tech

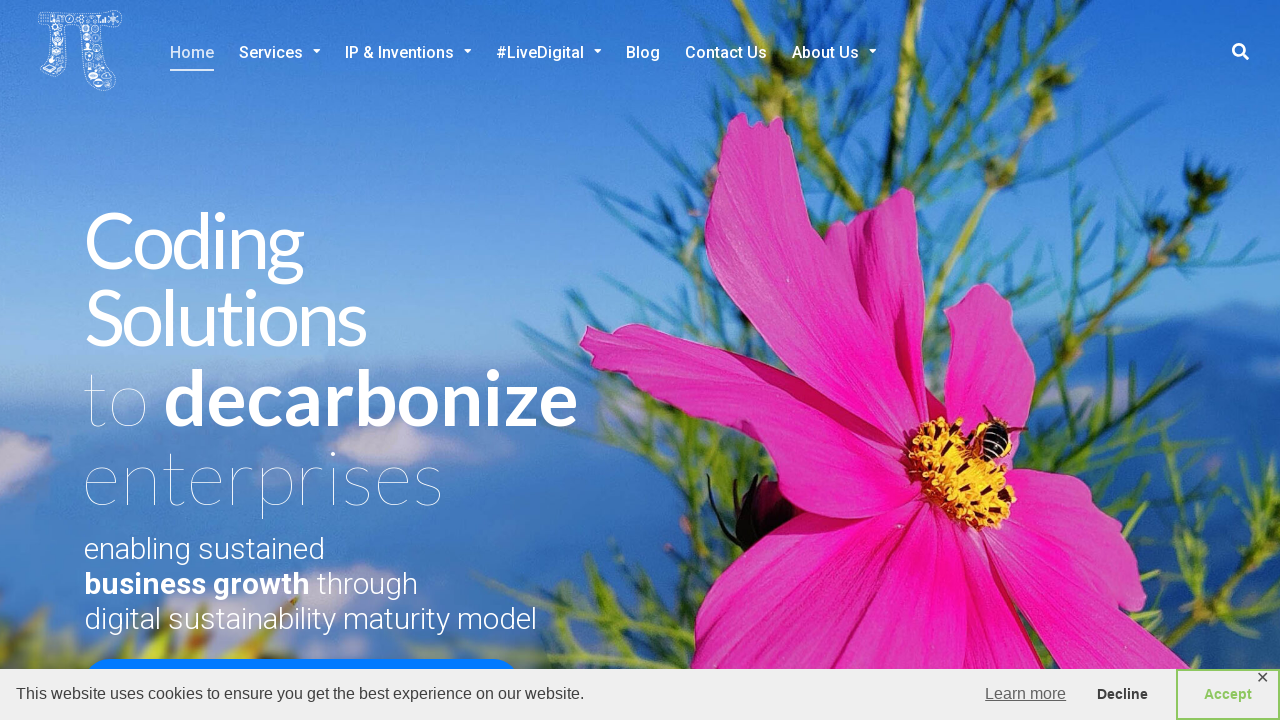

Clicked on Live menu at (548, 53) on xpath=//*[@id='menu-item-1822']/a
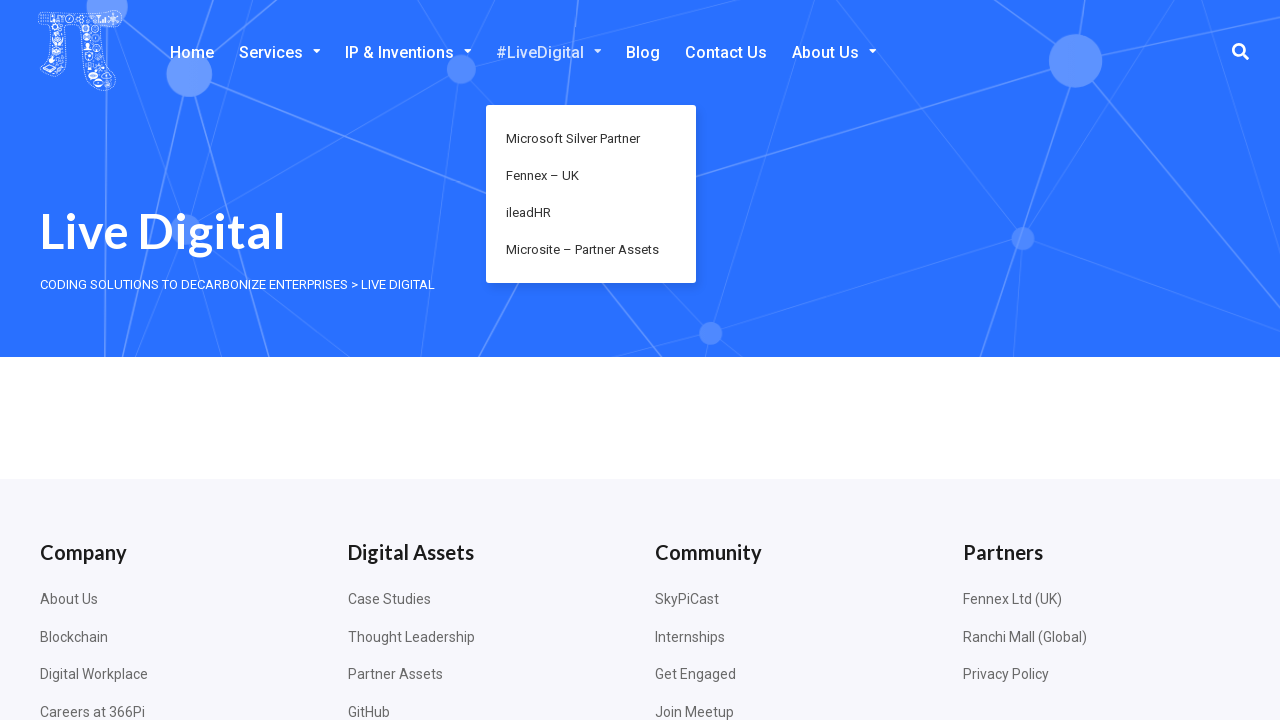

Clicked on Silver option in Live menu at (548, 53) on xpath=//*[@id='menu-item-1822']/a
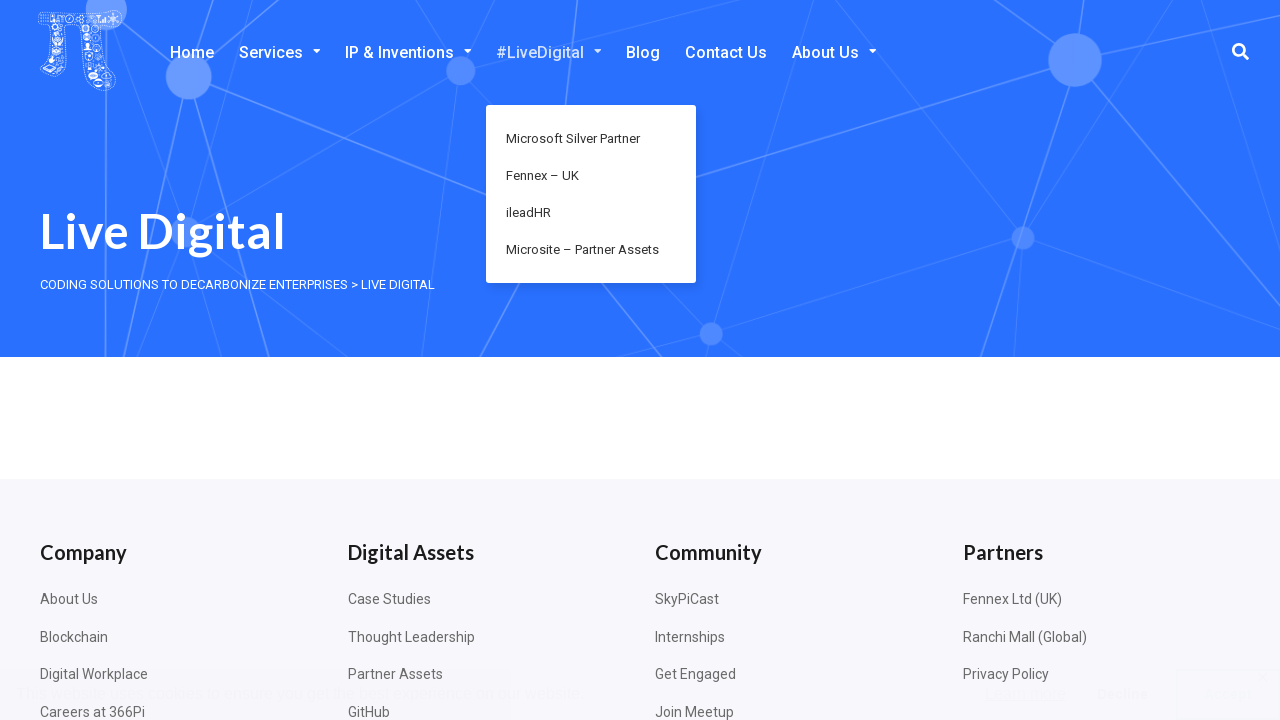

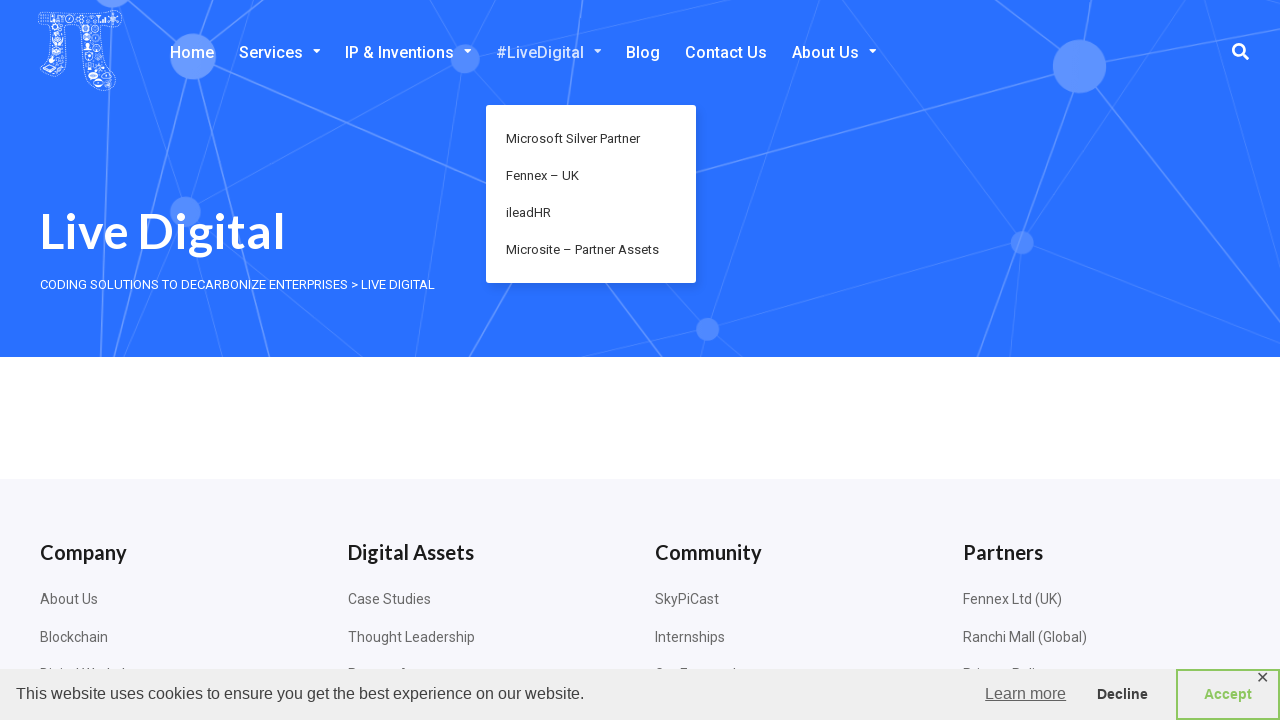